Tests e-commerce product search and cart functionality by searching for products, verifying results, and adding specific items to cart

Starting URL: https://rahulshettyacademy.com/seleniumPractise/#/

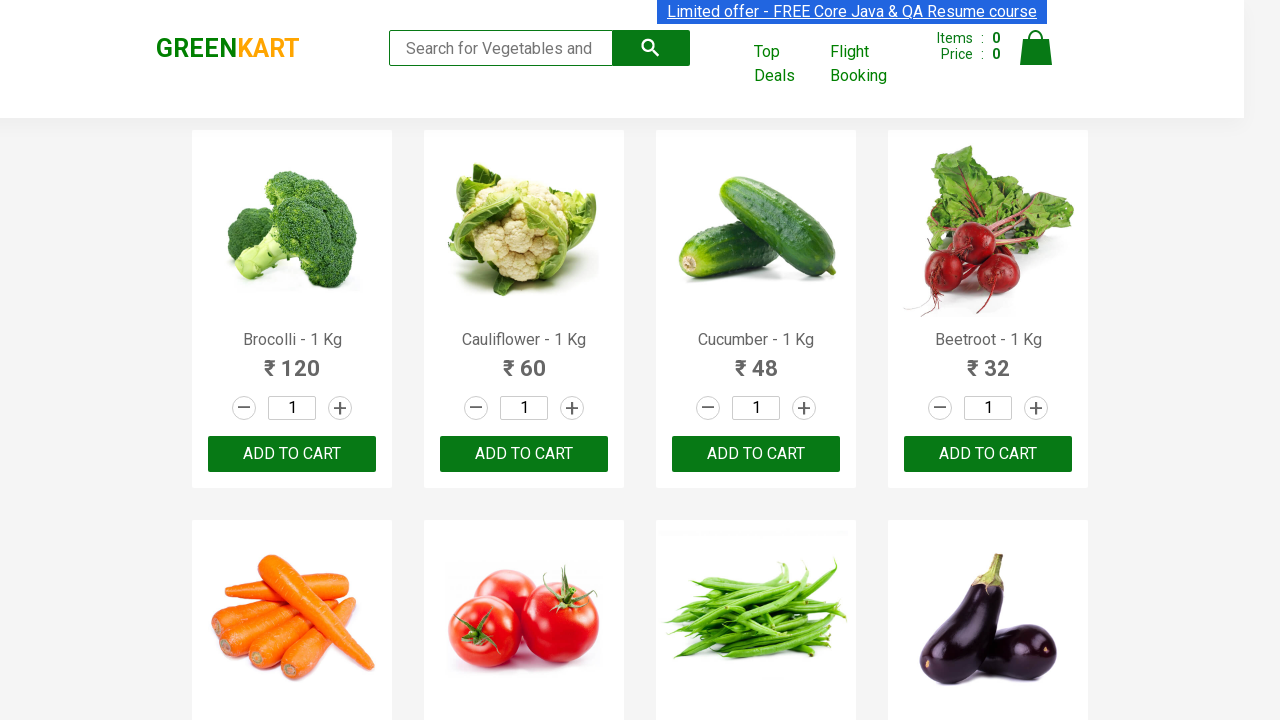

Filled search field with 'ca' to filter products on .search-keyword
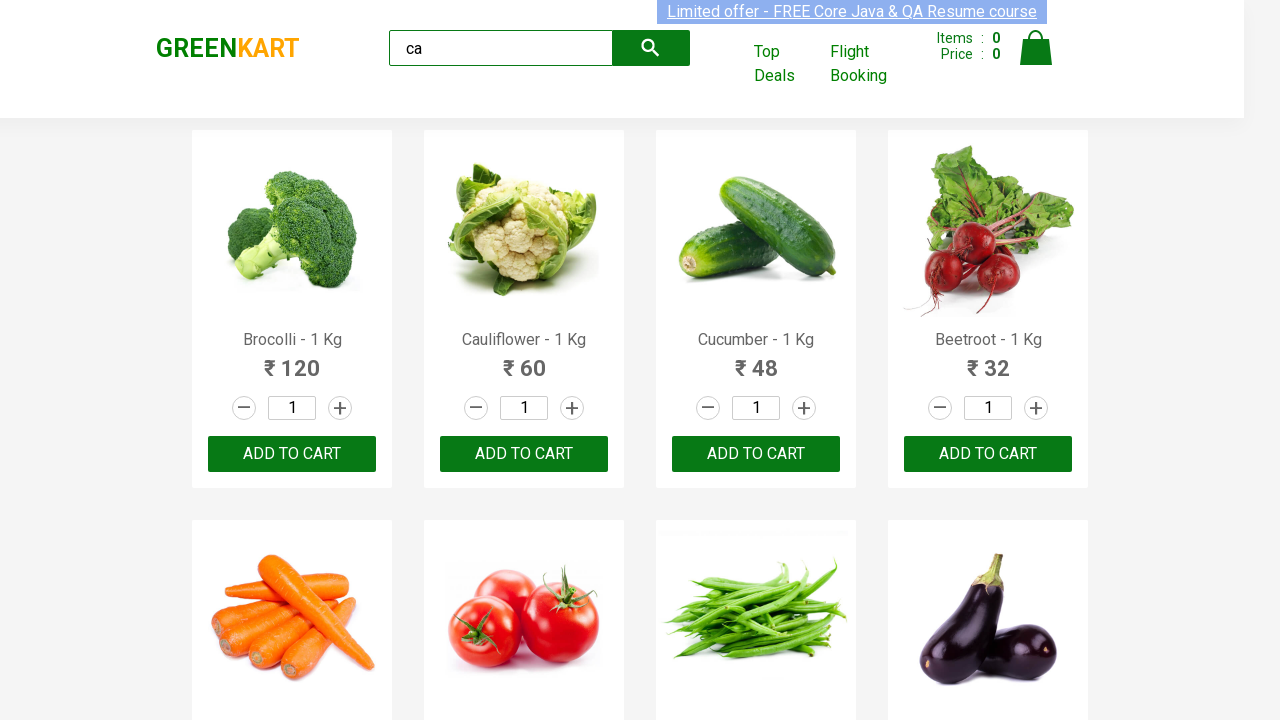

Waited 2 seconds for products to filter
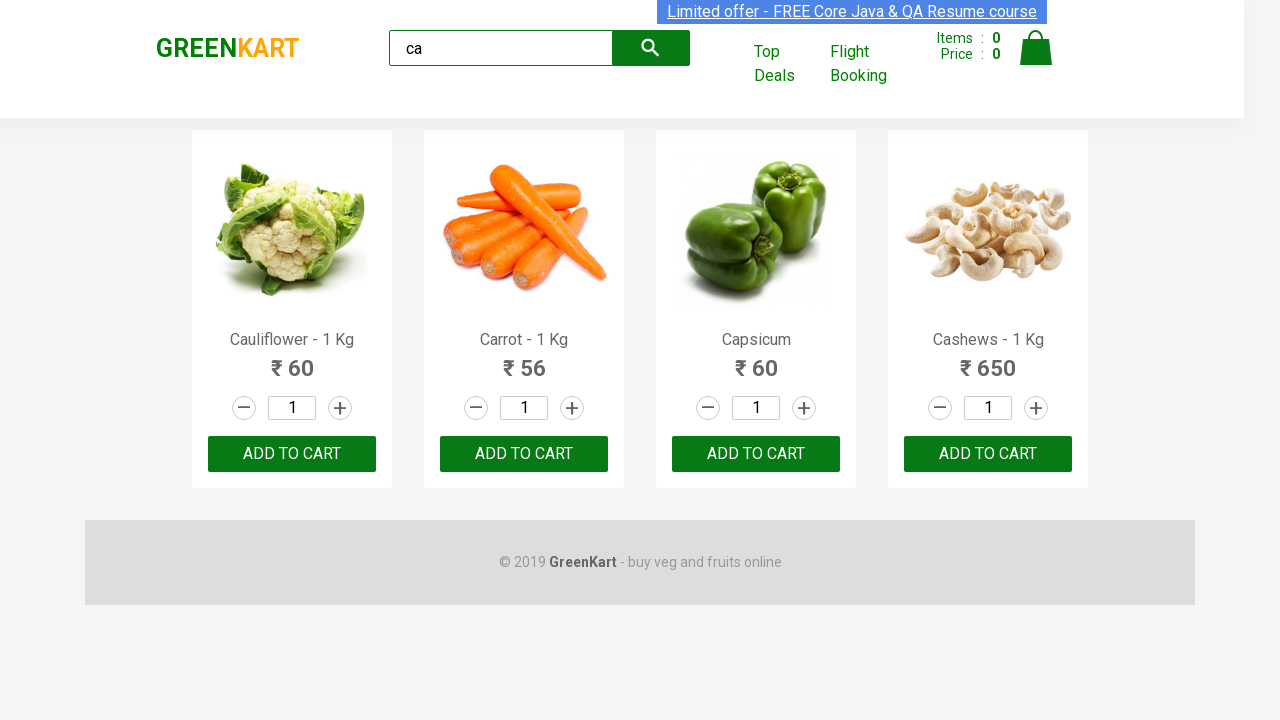

Verified that 4 products are visible after filtering
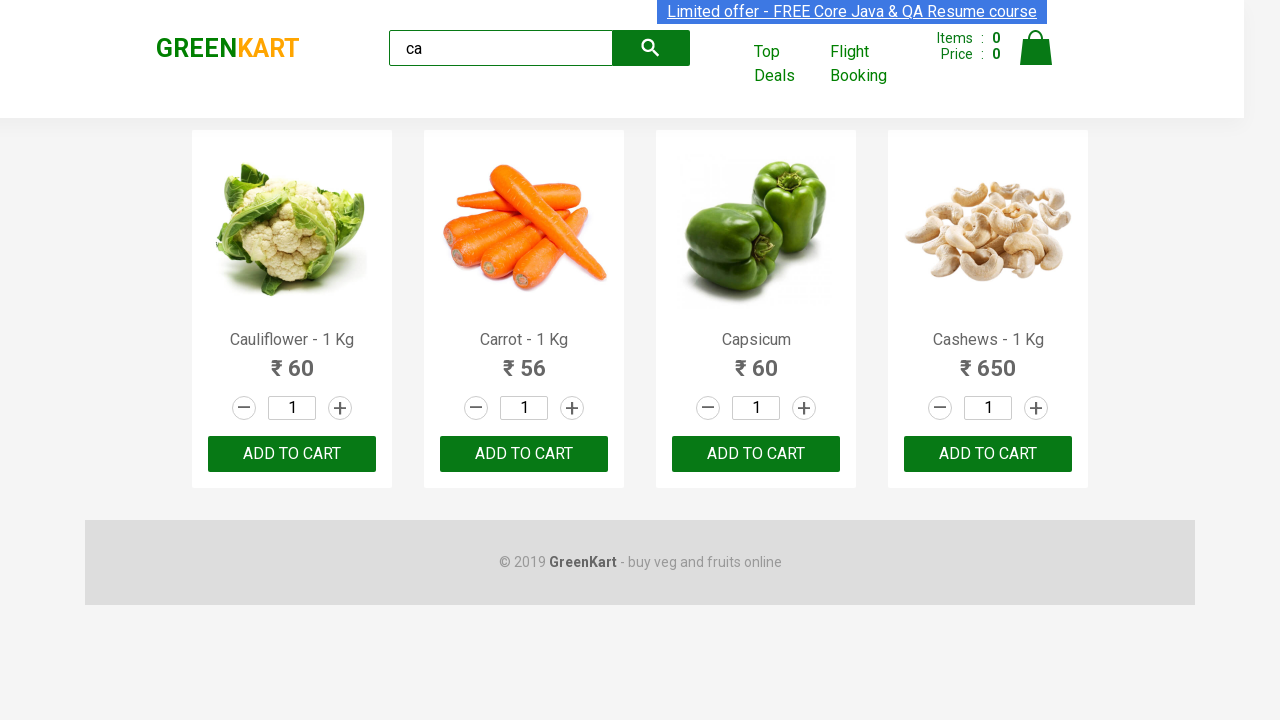

Found Cashews product and clicked 'Add to Cart' button at (988, 454) on .products .product >> nth=3 >> button
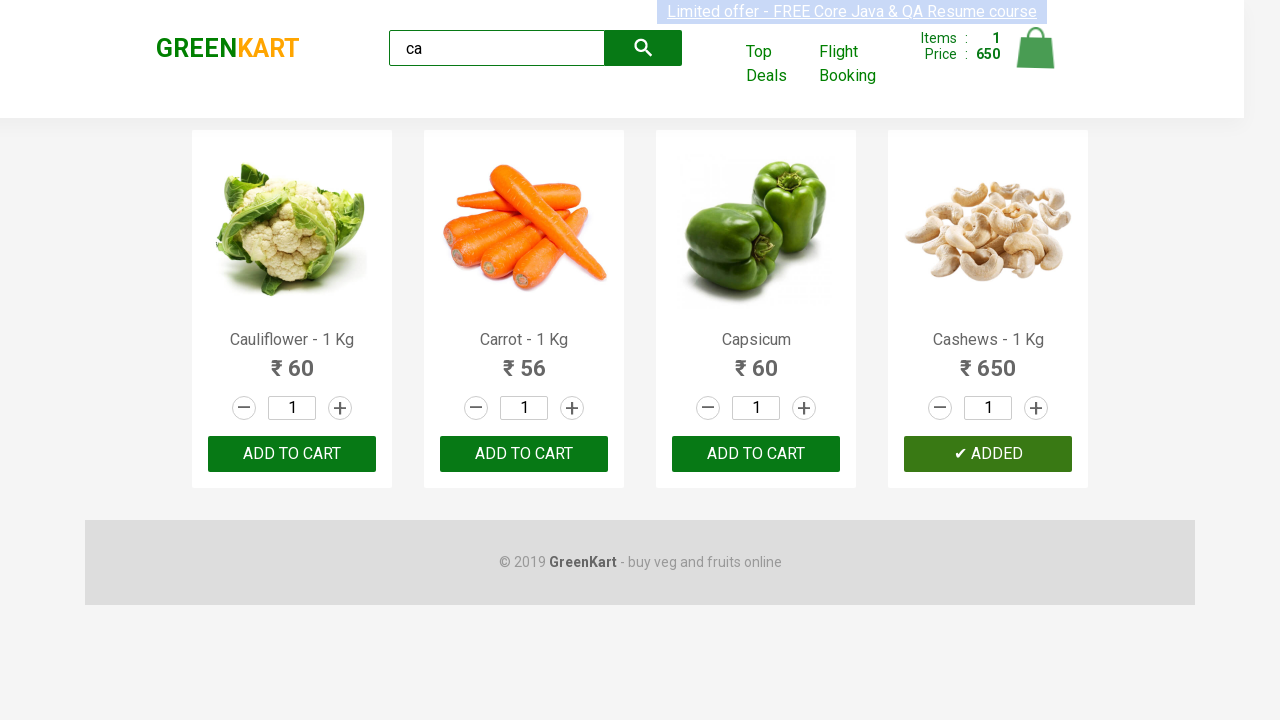

Verified brand text is 'GREENKART'
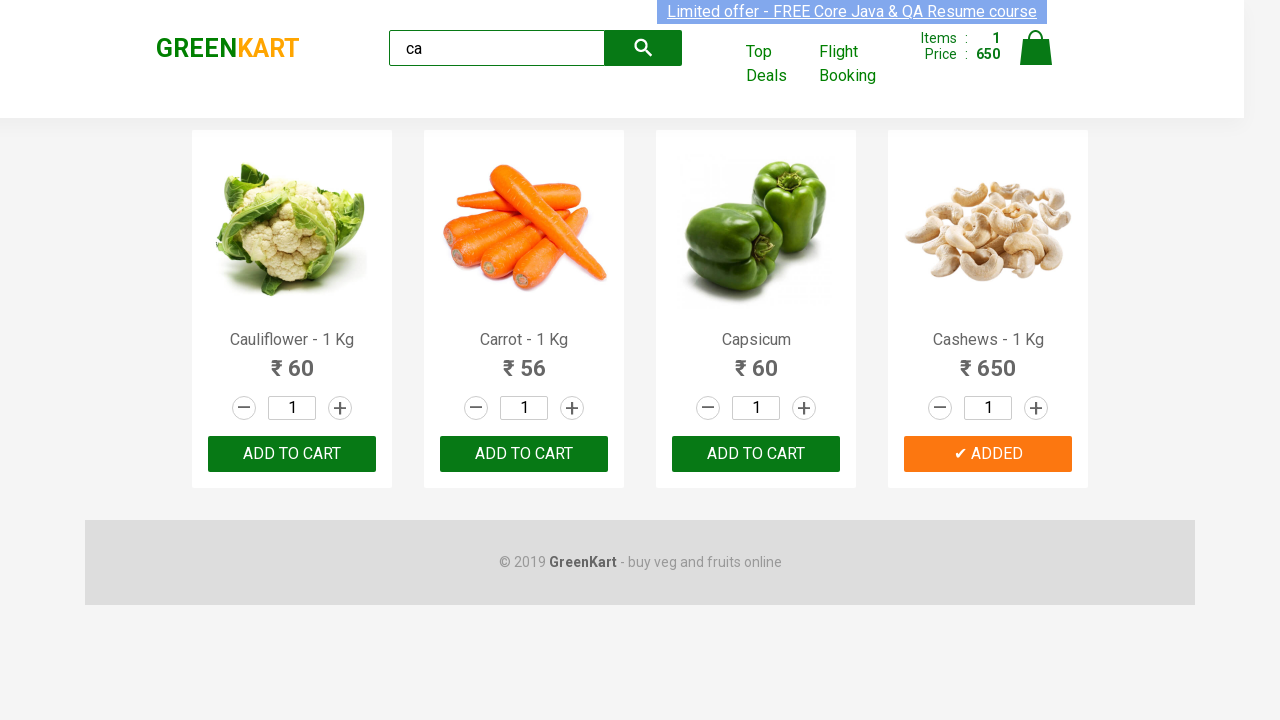

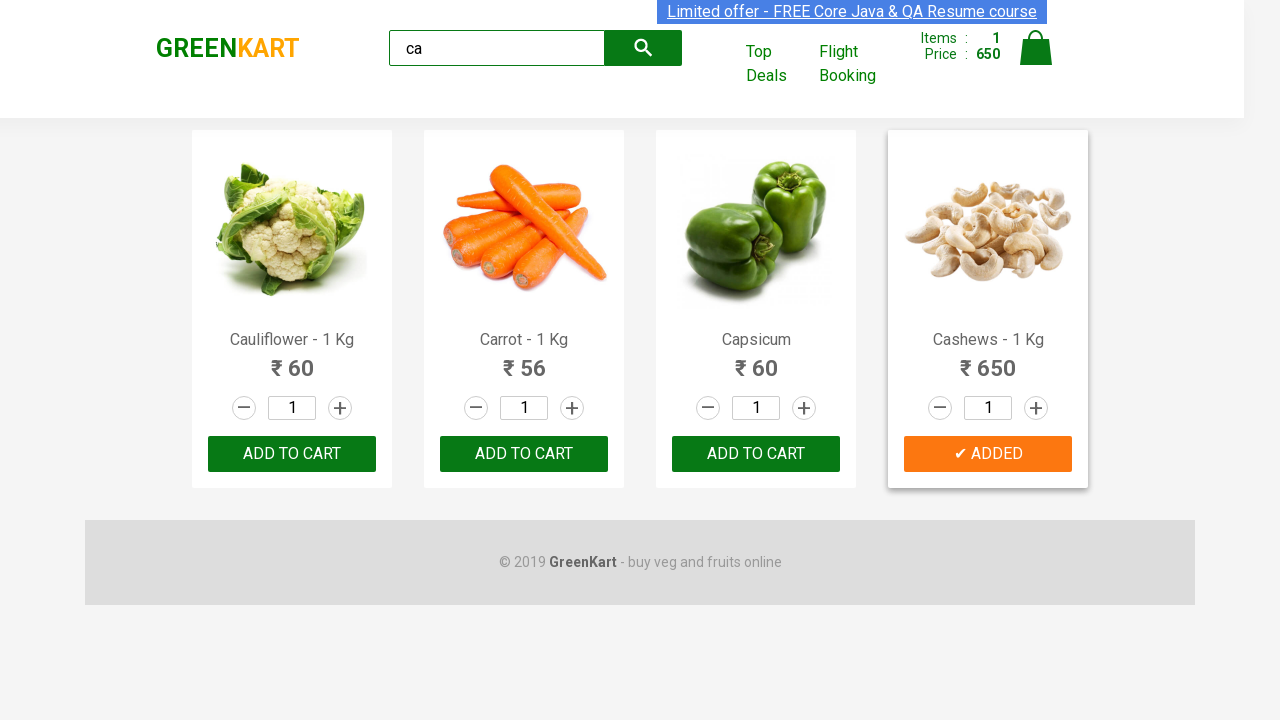